Creates a new paste on Pastebin by entering paste text, selecting syntax highlighting and expiration options, entering a paste name, and clicking the create button.

Starting URL: https://pastebin.com/

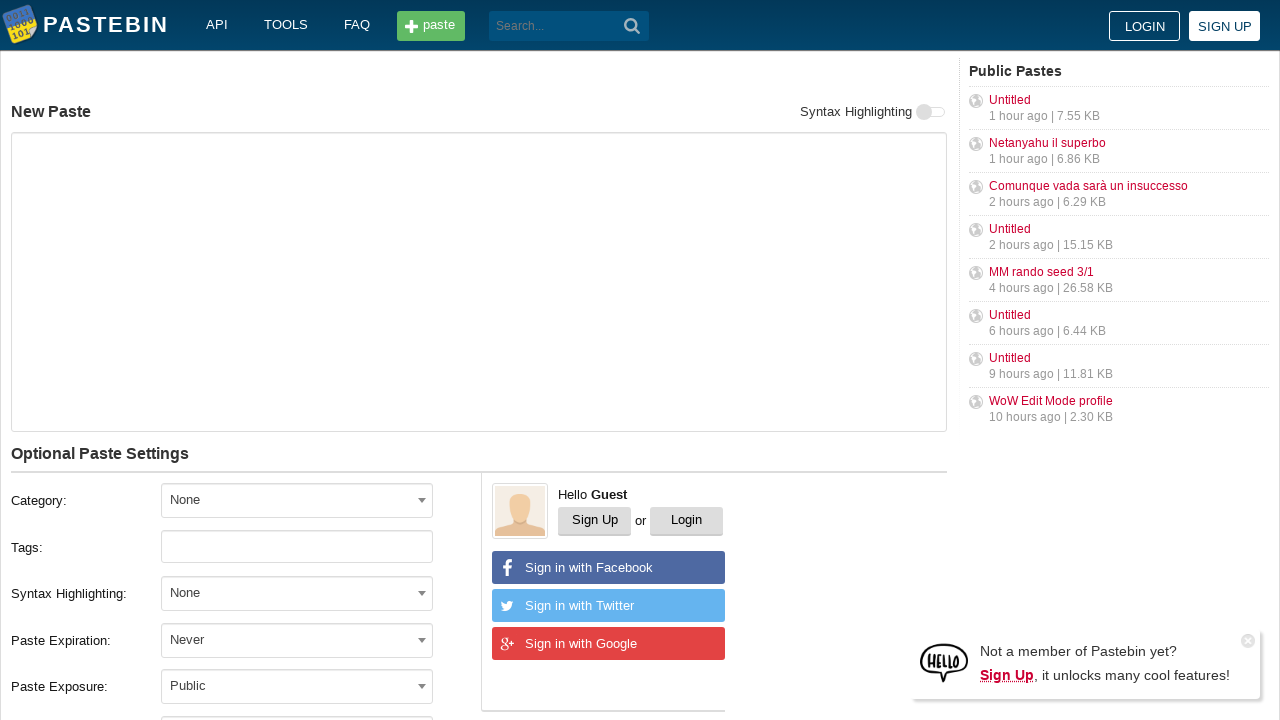

Filled paste text area with Python code on #postform-text
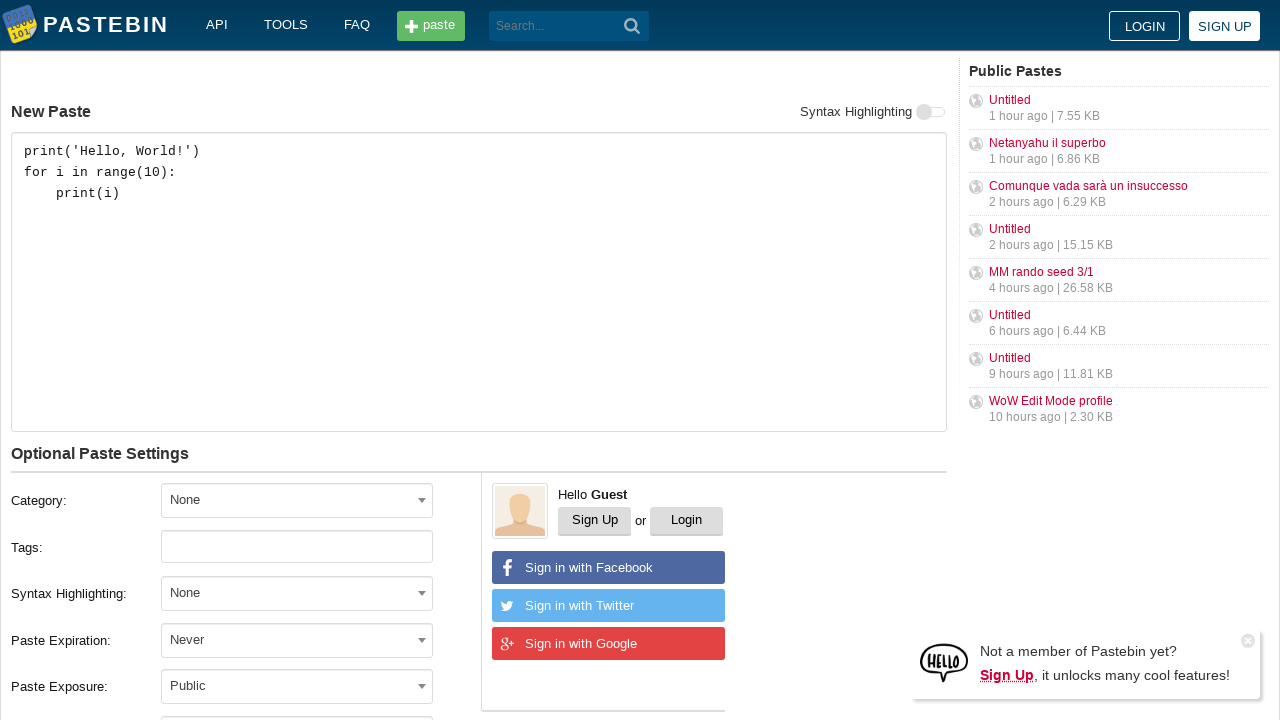

Clicked syntax highlighting dropdown at (297, 593) on #select2-postform-format-container
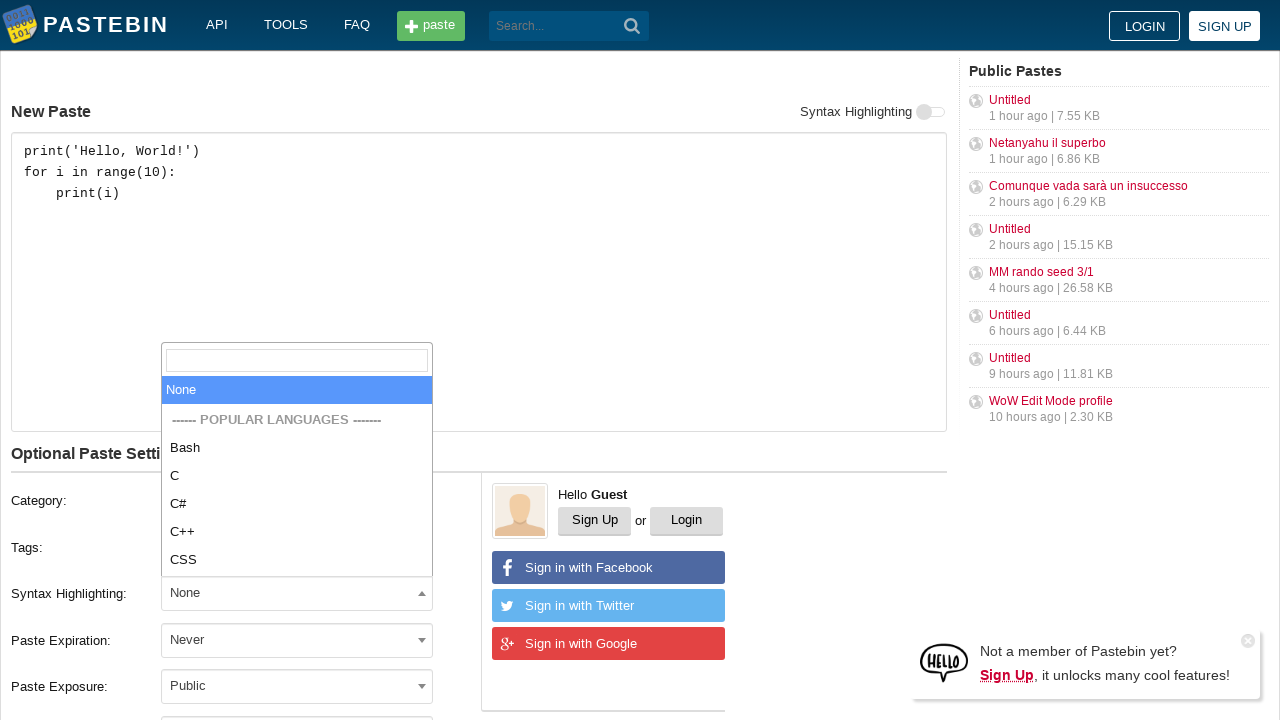

Syntax highlighting dropdown options loaded
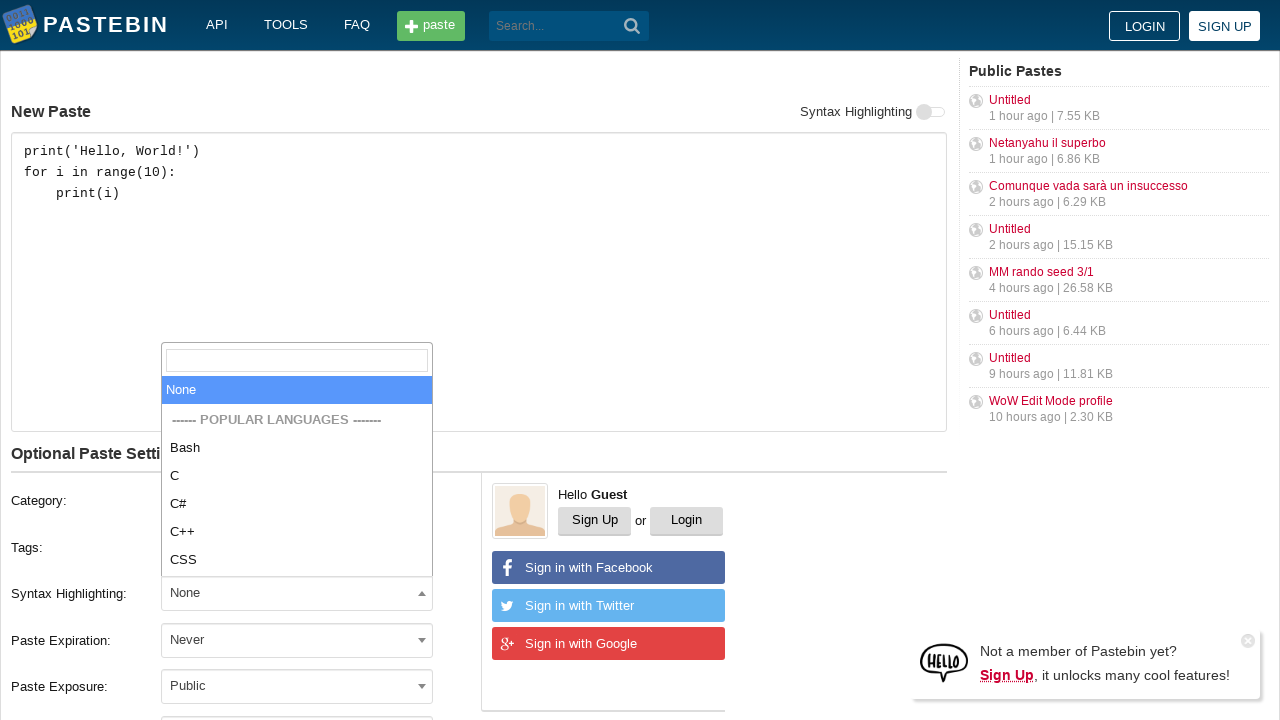

Selected Python syntax highlighting at (297, 476) on li[role='option']:has-text('Python')
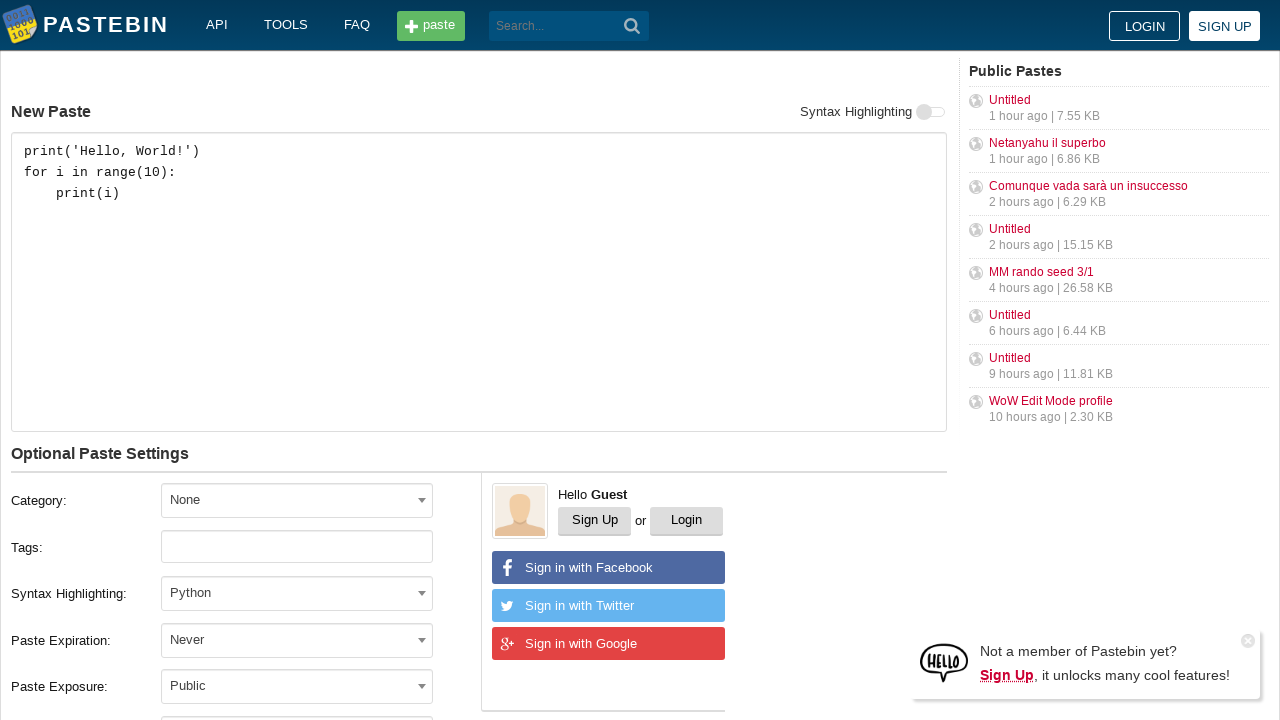

Clicked paste expiration dropdown at (297, 640) on #select2-postform-expiration-container
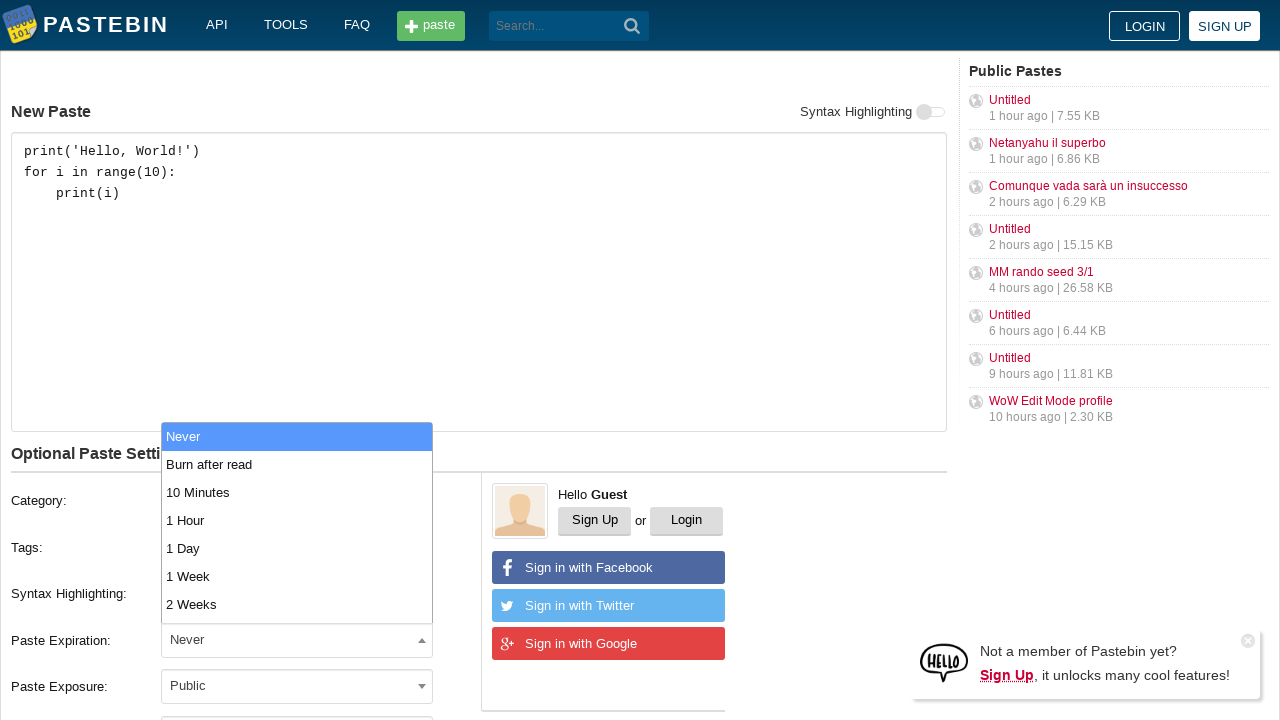

Paste expiration dropdown options loaded
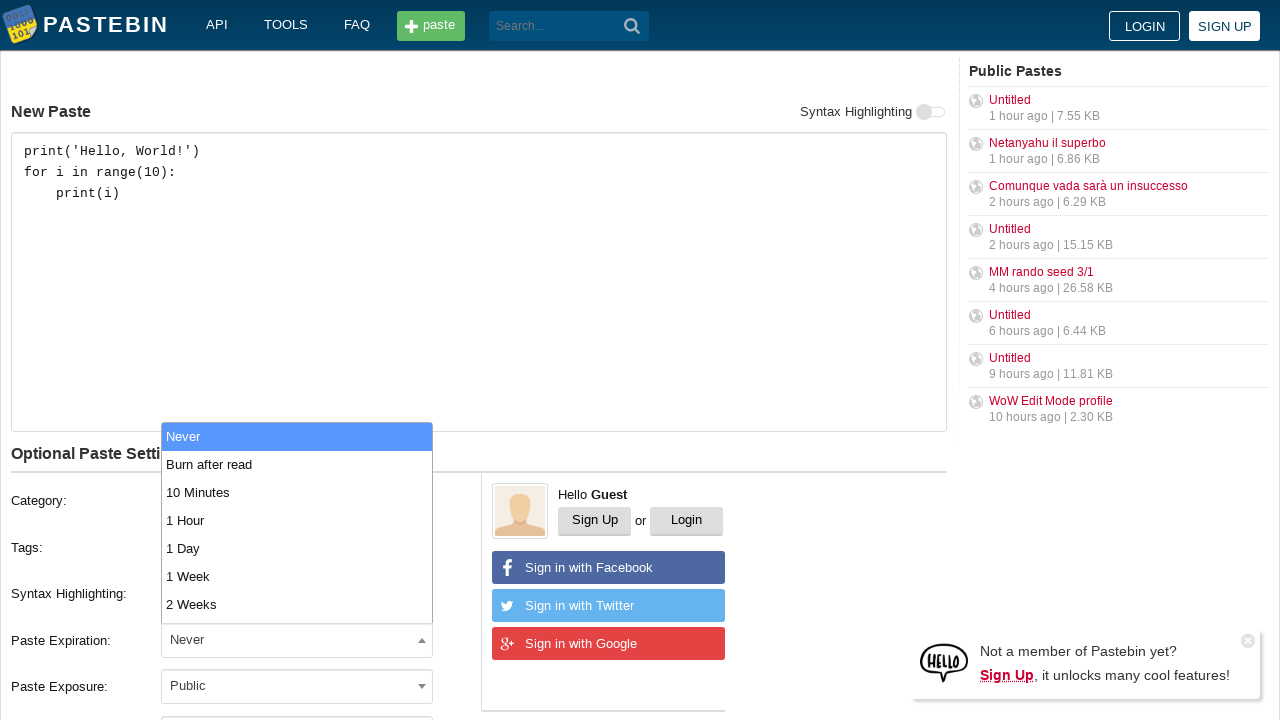

Selected '10 Minutes' expiration option at (297, 492) on #select2-postform-expiration-results li:has-text('10 Minutes')
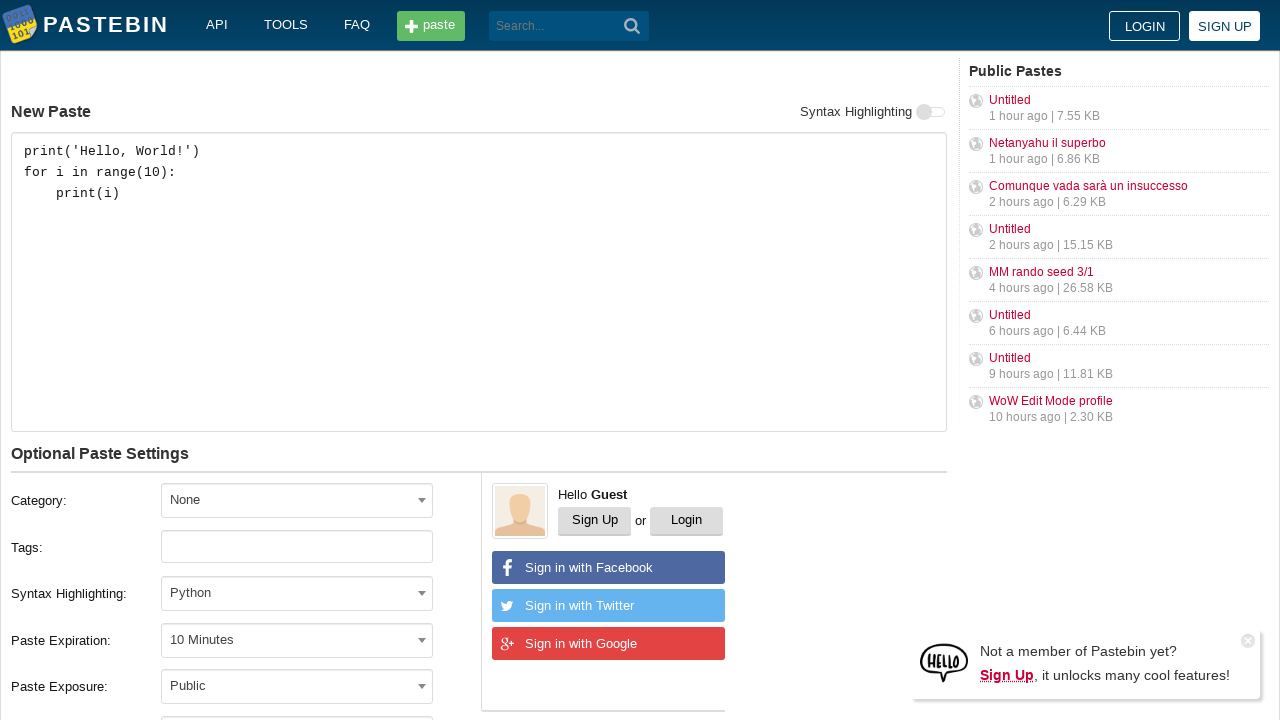

Filled paste name field with 'My Test Paste 2024' on #postform-name
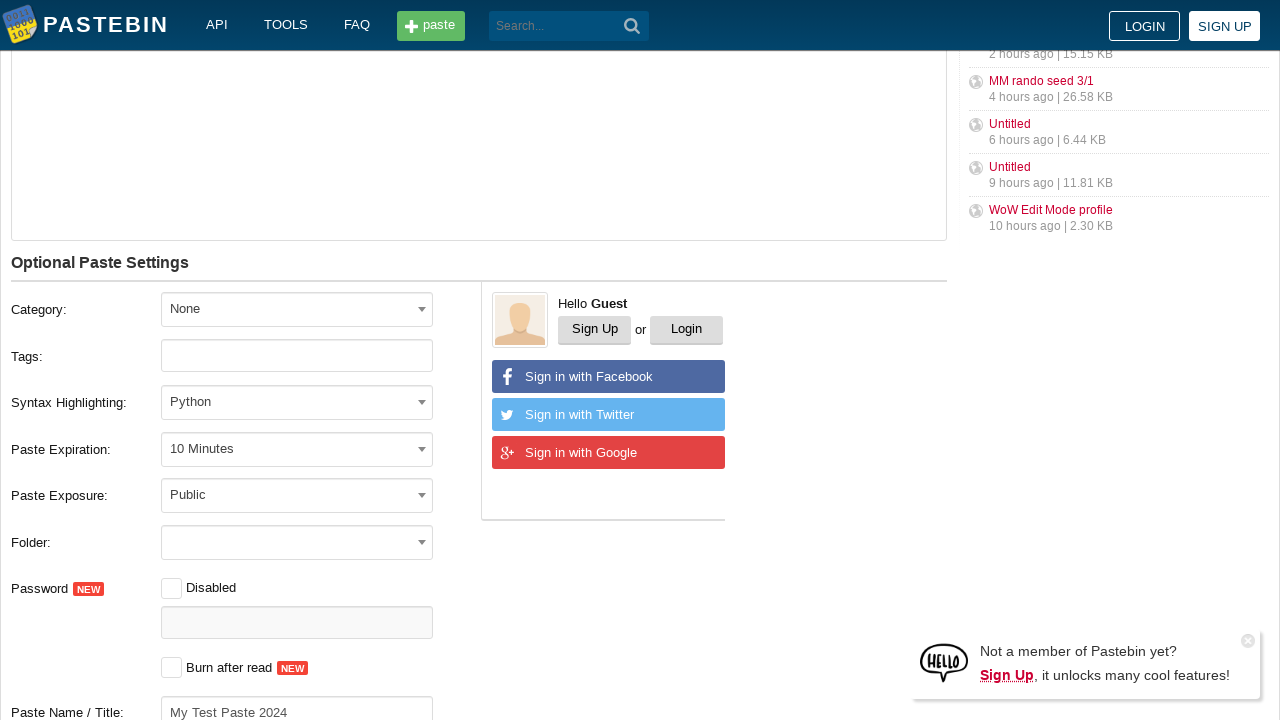

Clicked 'Create New Paste' button at (240, 400) on xpath=//button[text()='Create New Paste']
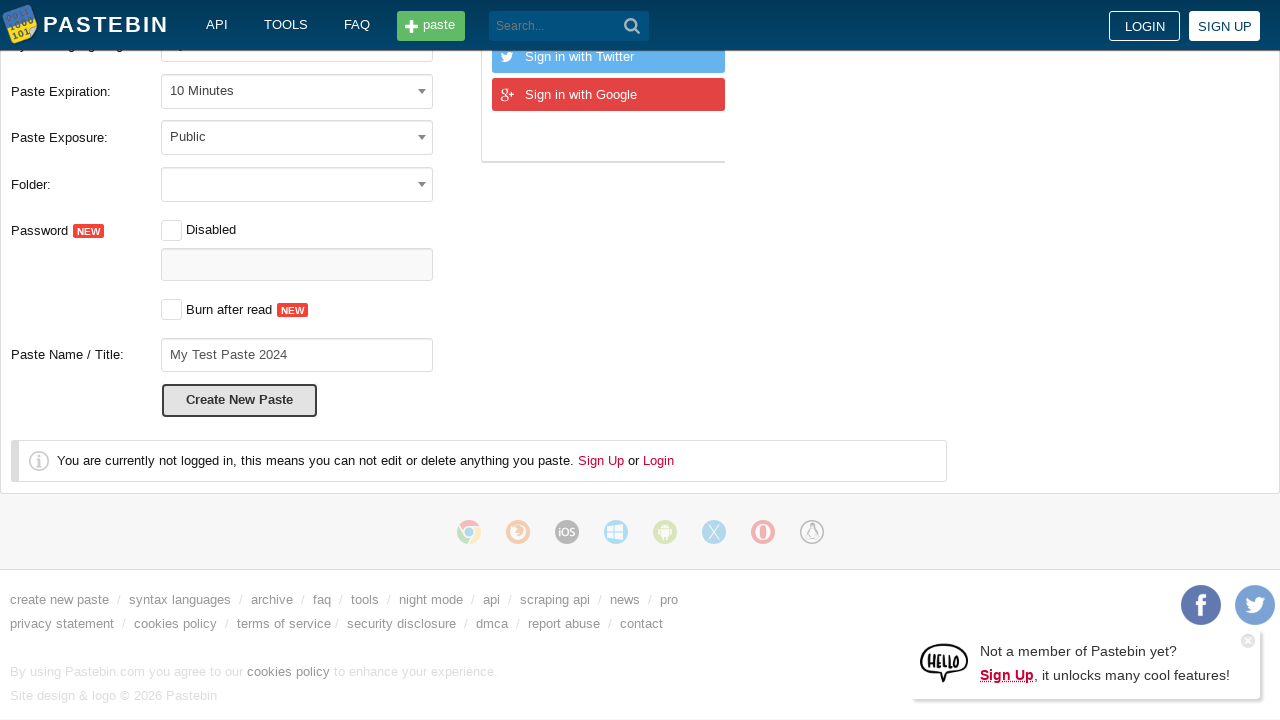

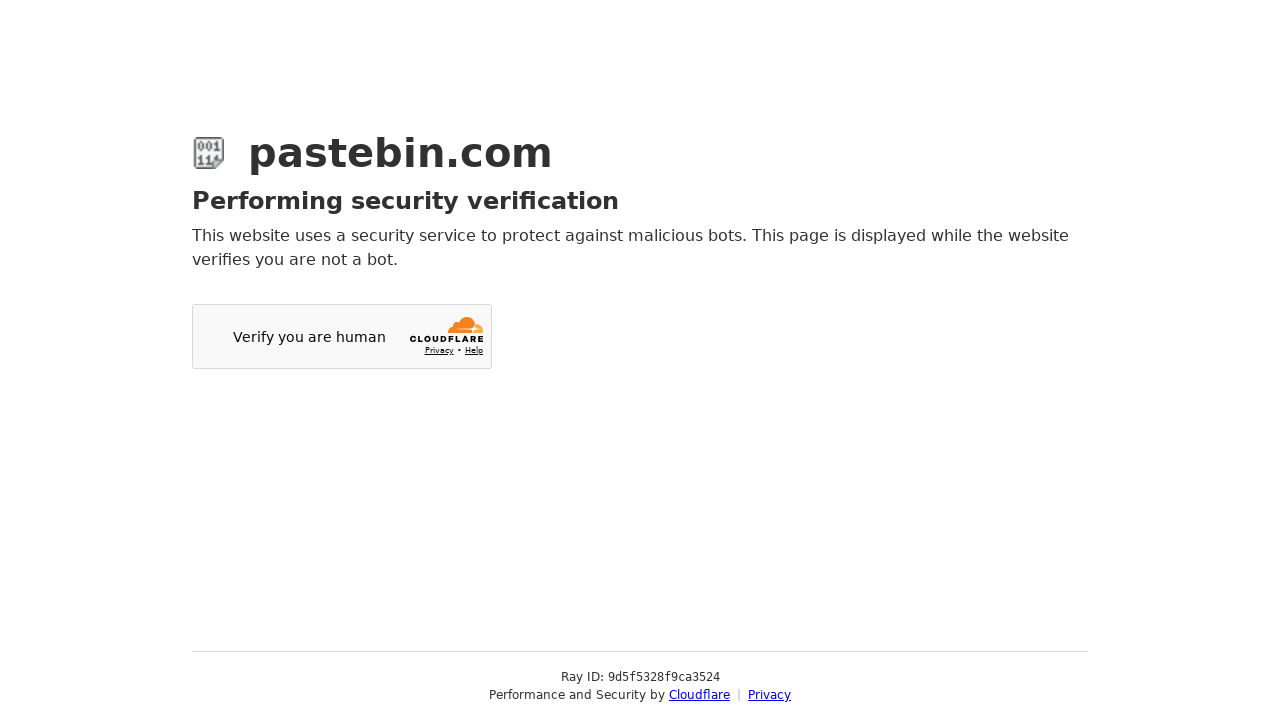